Navigates to Adactin Hotel App homepage and verifies that text containing "Adactin" is present on the page

Starting URL: https://adactinhotelapp.com/

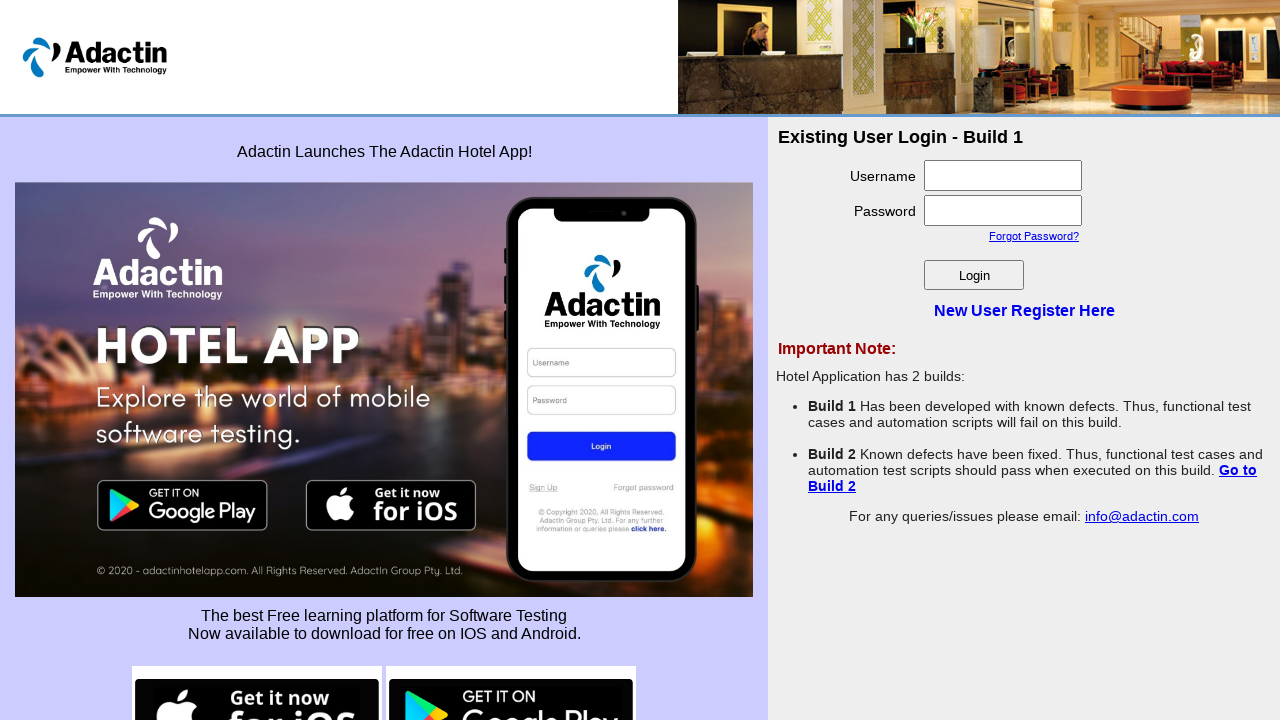

Navigated to Adactin Hotel App homepage
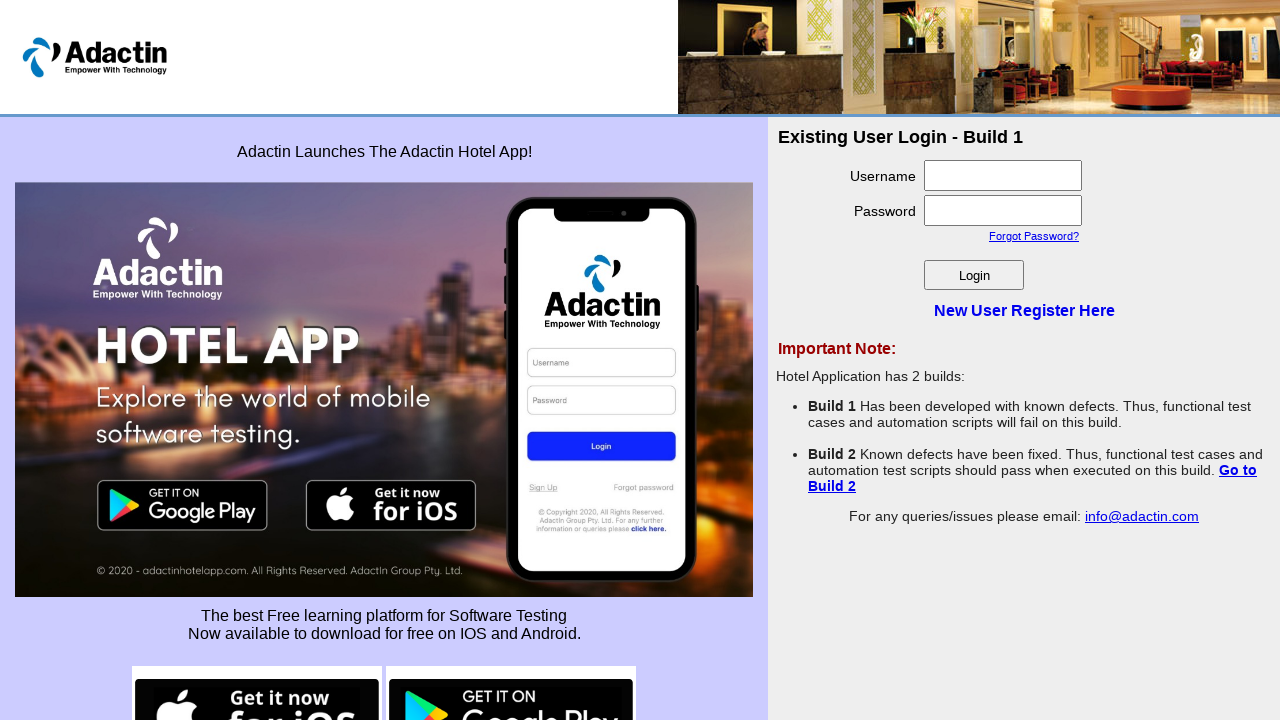

Waited for and verified text containing 'Adactin' is present on the page
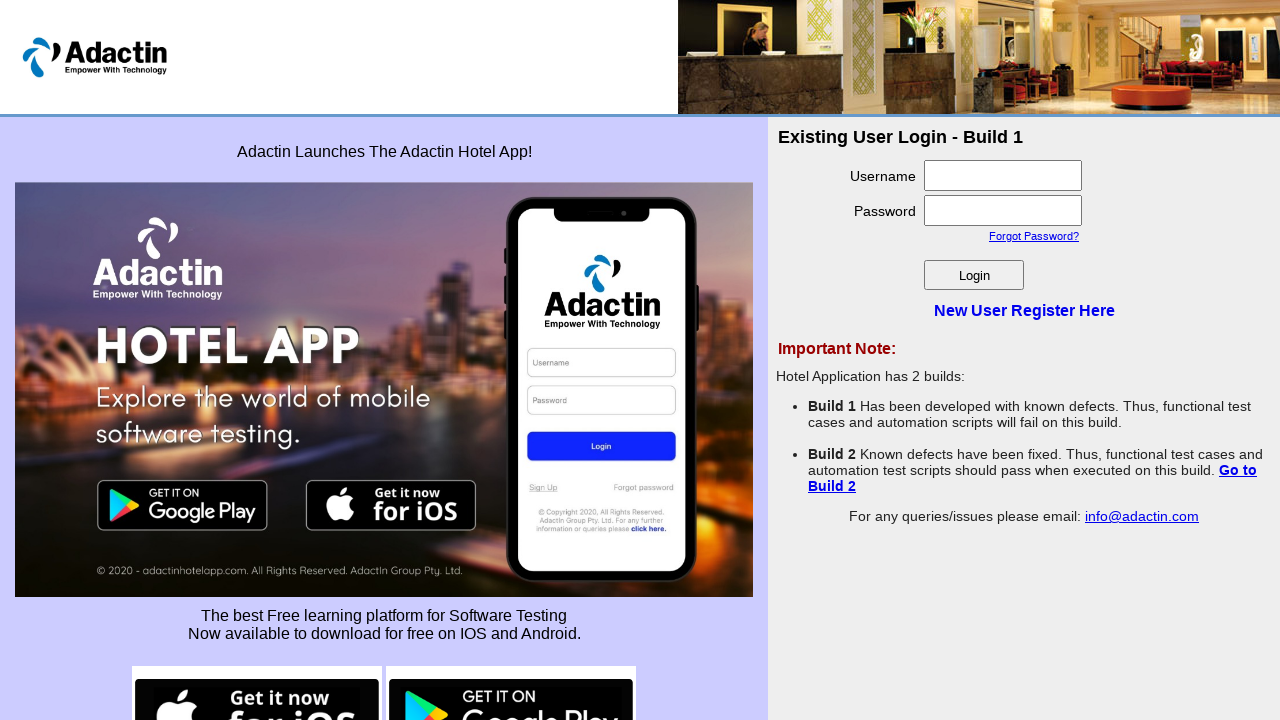

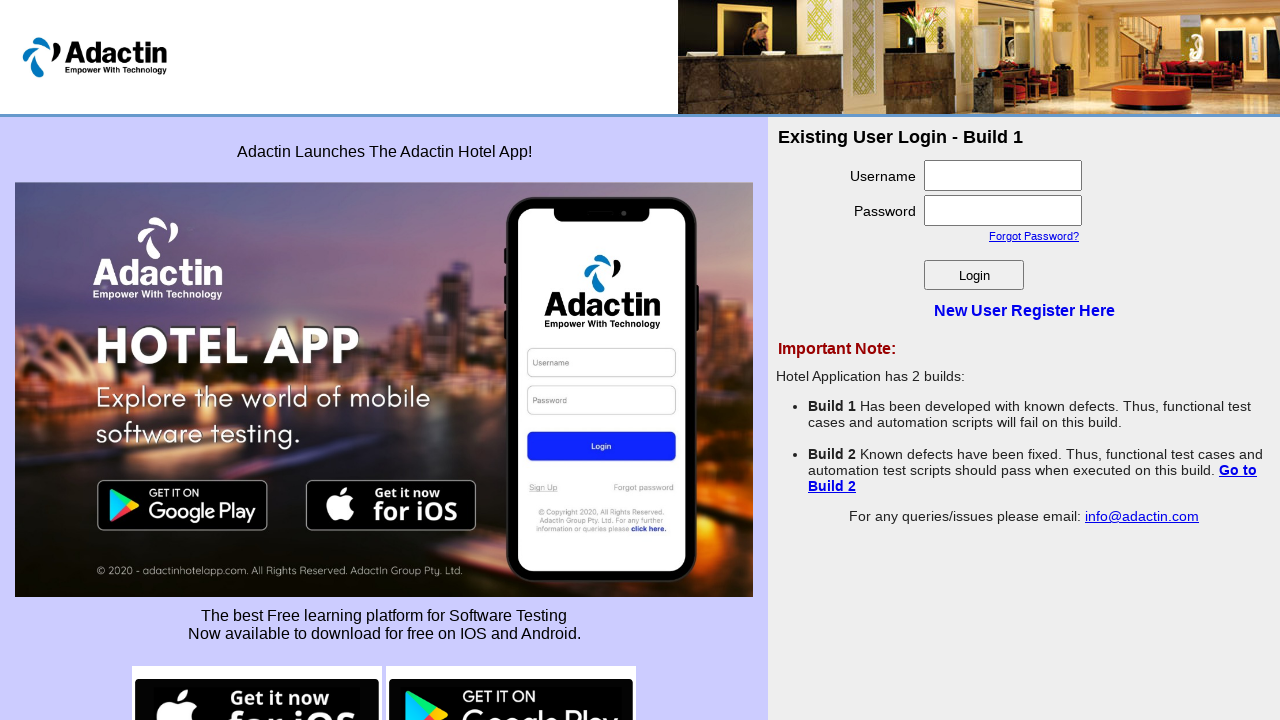